Tests sorting dropdown functionality by navigating to a category page and cycling through sort options to verify they change the selection.

Starting URL: https://jpetstore.aspectran.com/

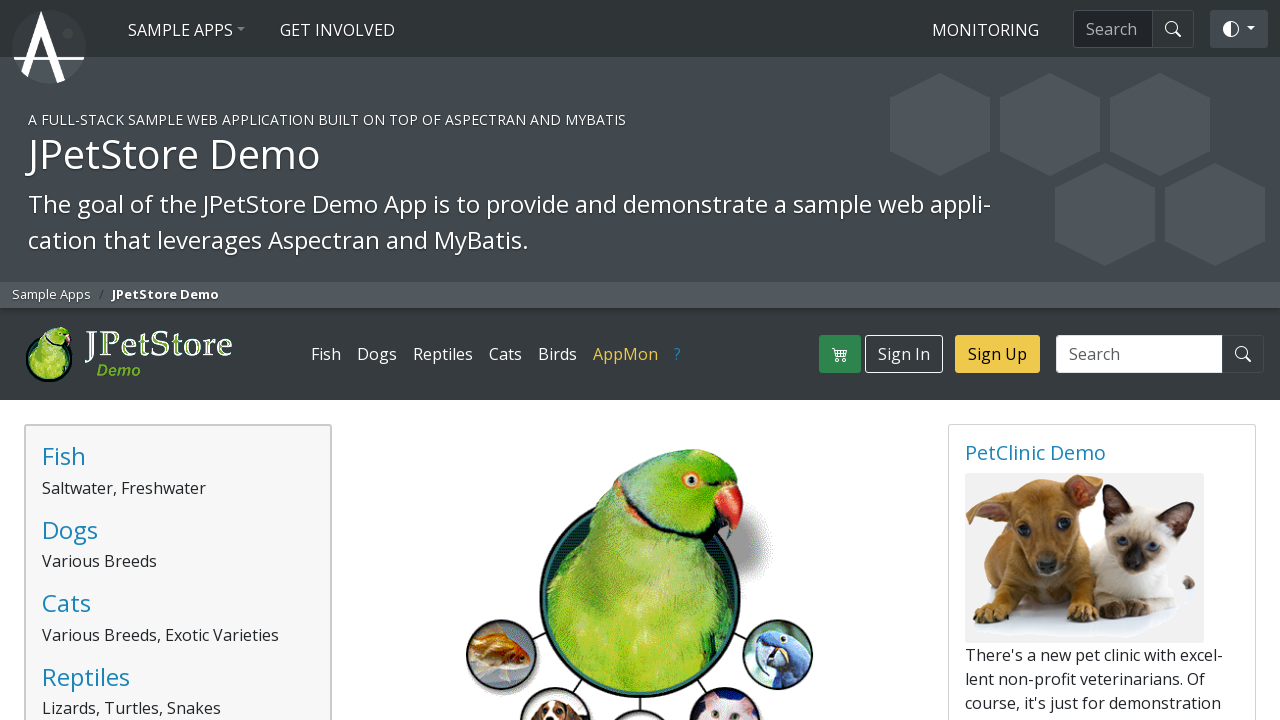

Waited for page to load (domcontentloaded)
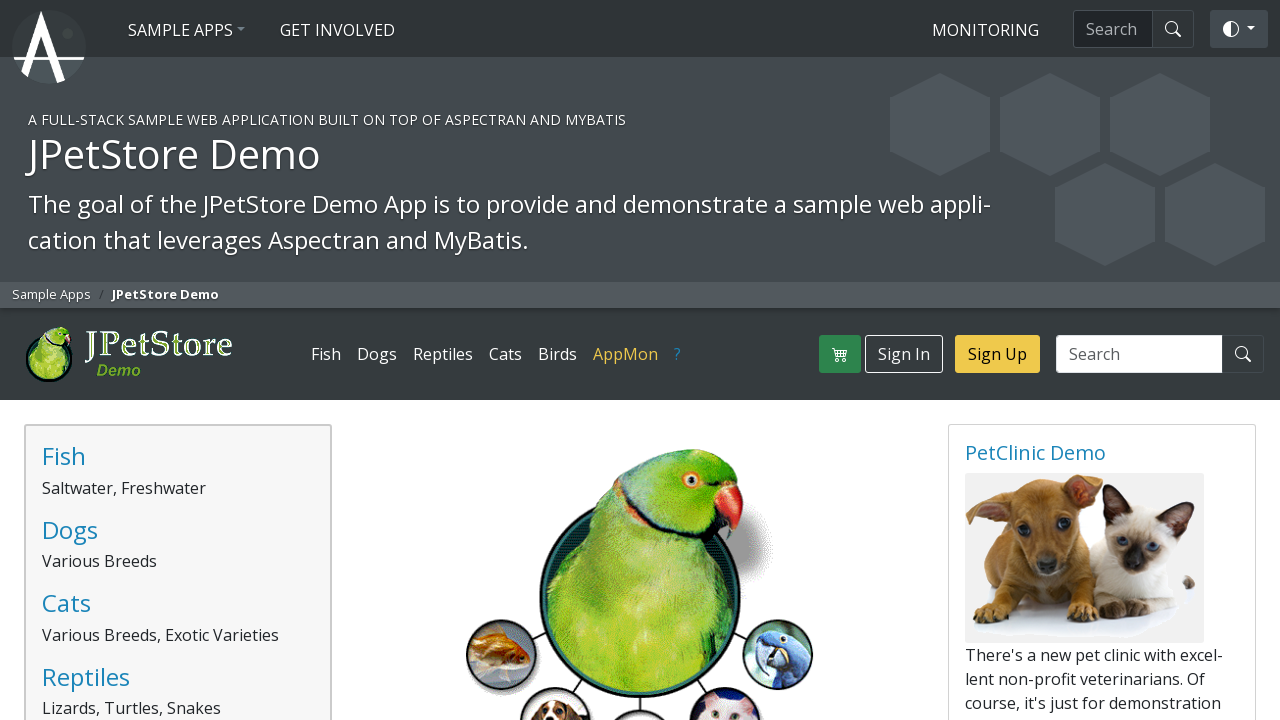

Located first category link
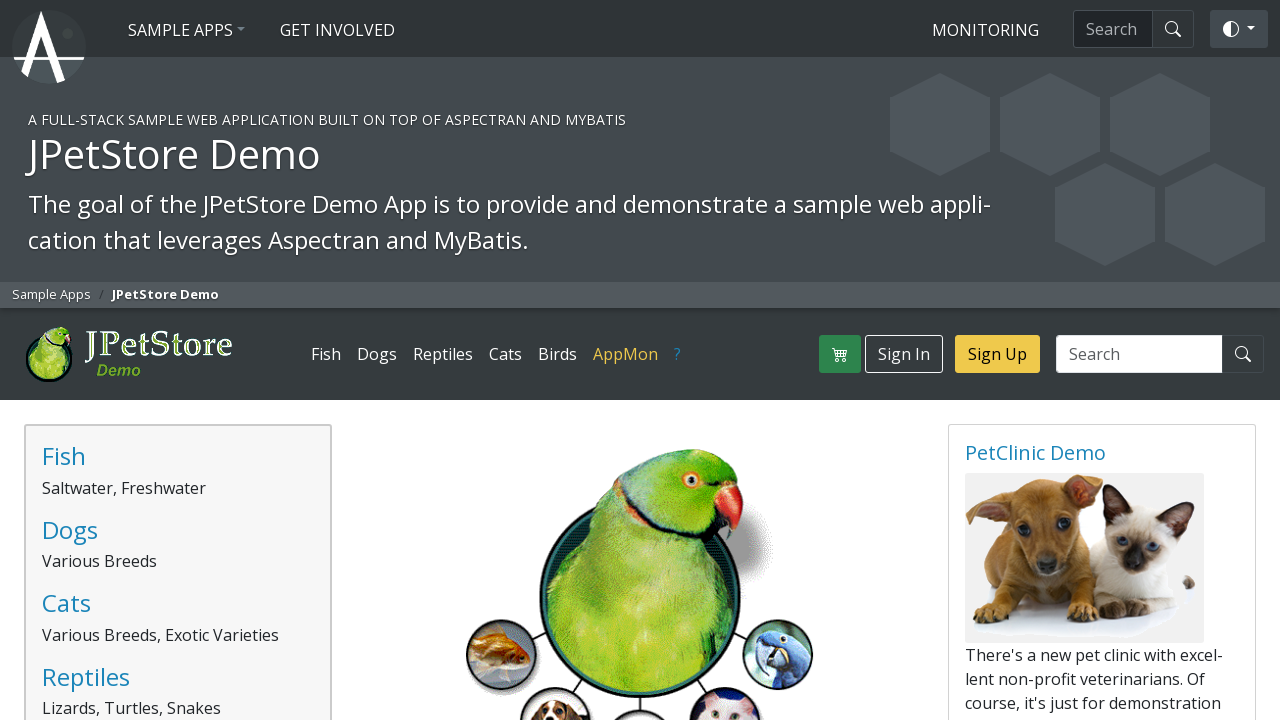

Located first select dropdown element
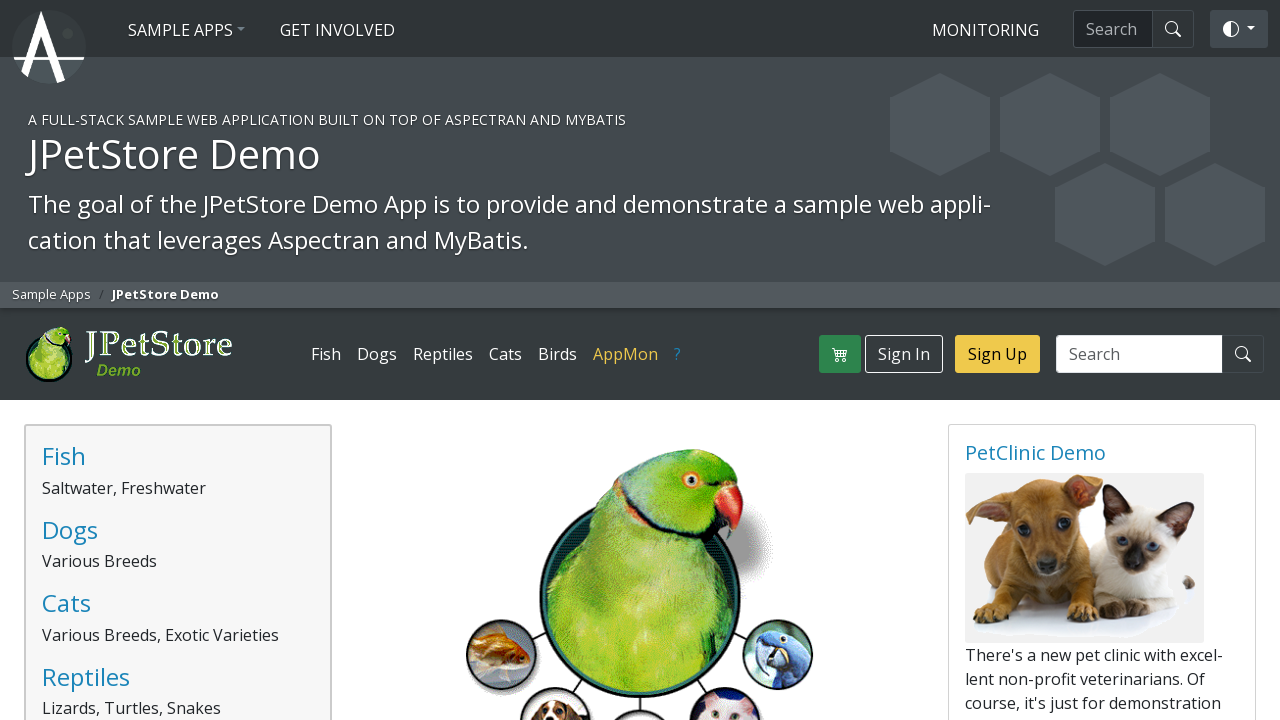

Navigated back to homepage (https://jpetstore.aspectran.com/)
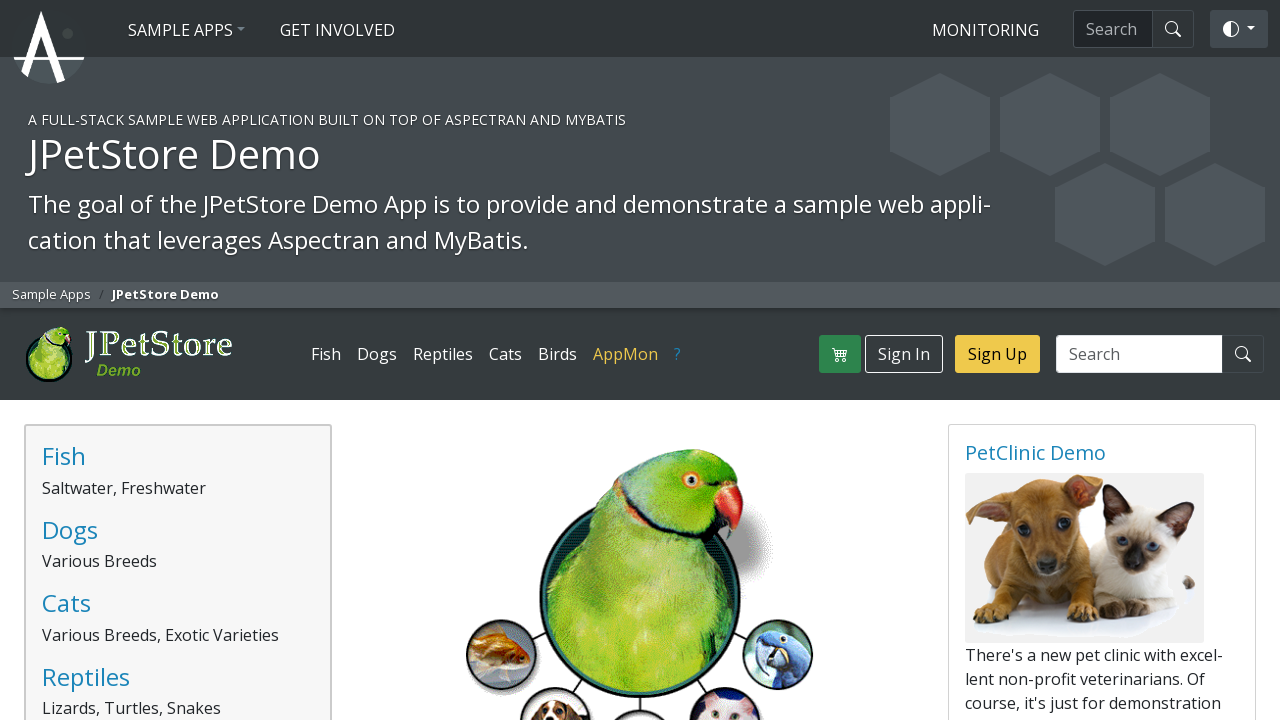

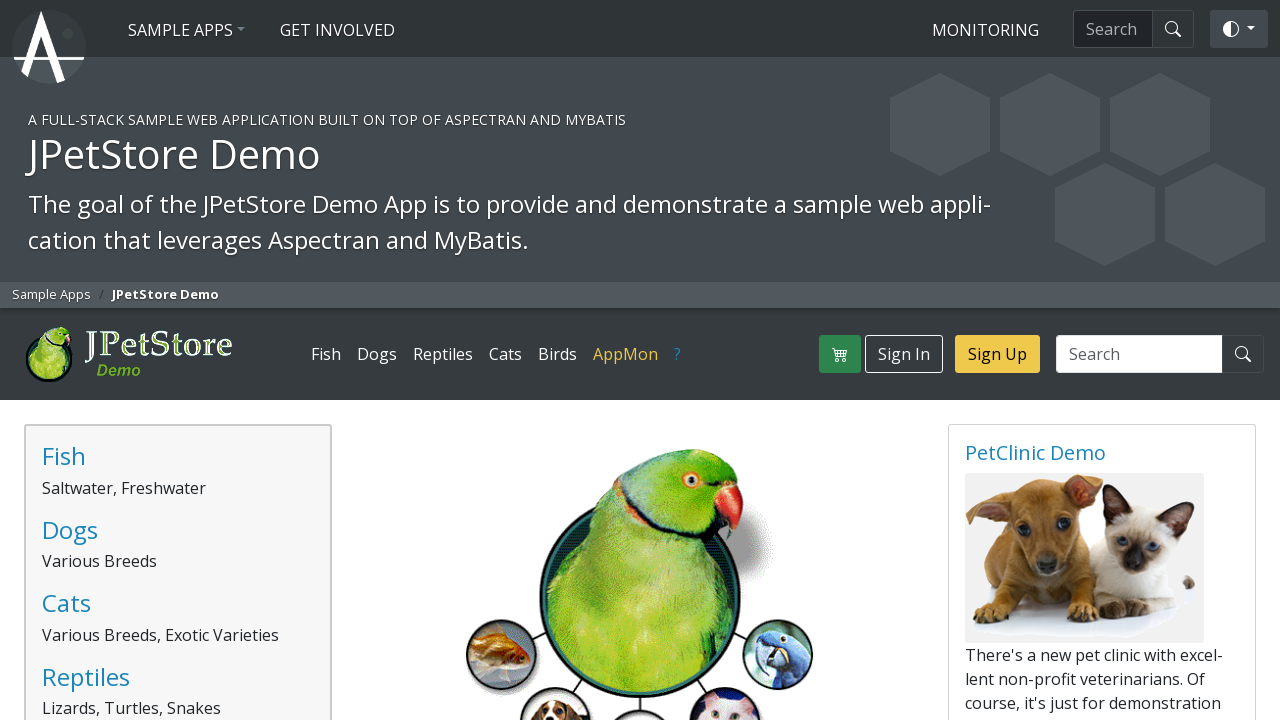